Demonstrates link text interaction by navigating to a page and clicking on a link identified by partial link text "Elemental" (the "Elemental Selenium" powered-by link)

Starting URL: https://the-internet.herokuapp.com/login

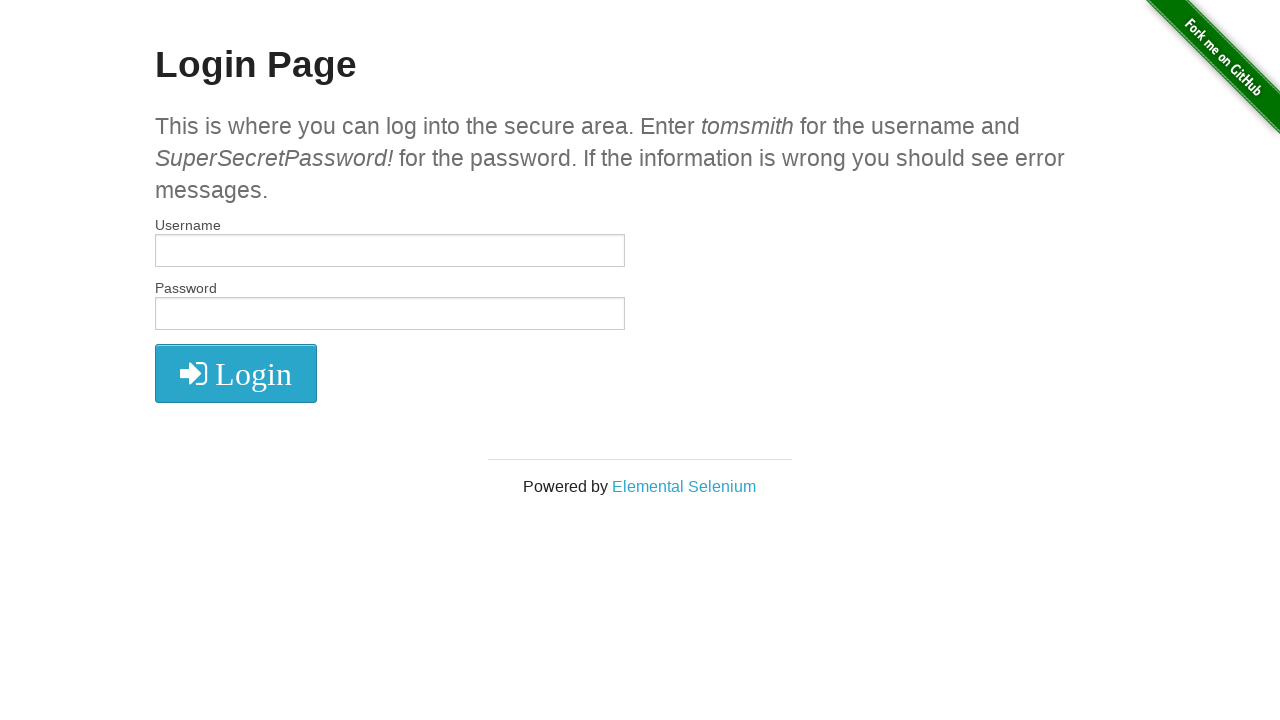

Clicked on 'Elemental Selenium' powered-by link using partial text match at (684, 486) on a:has-text('Elemental')
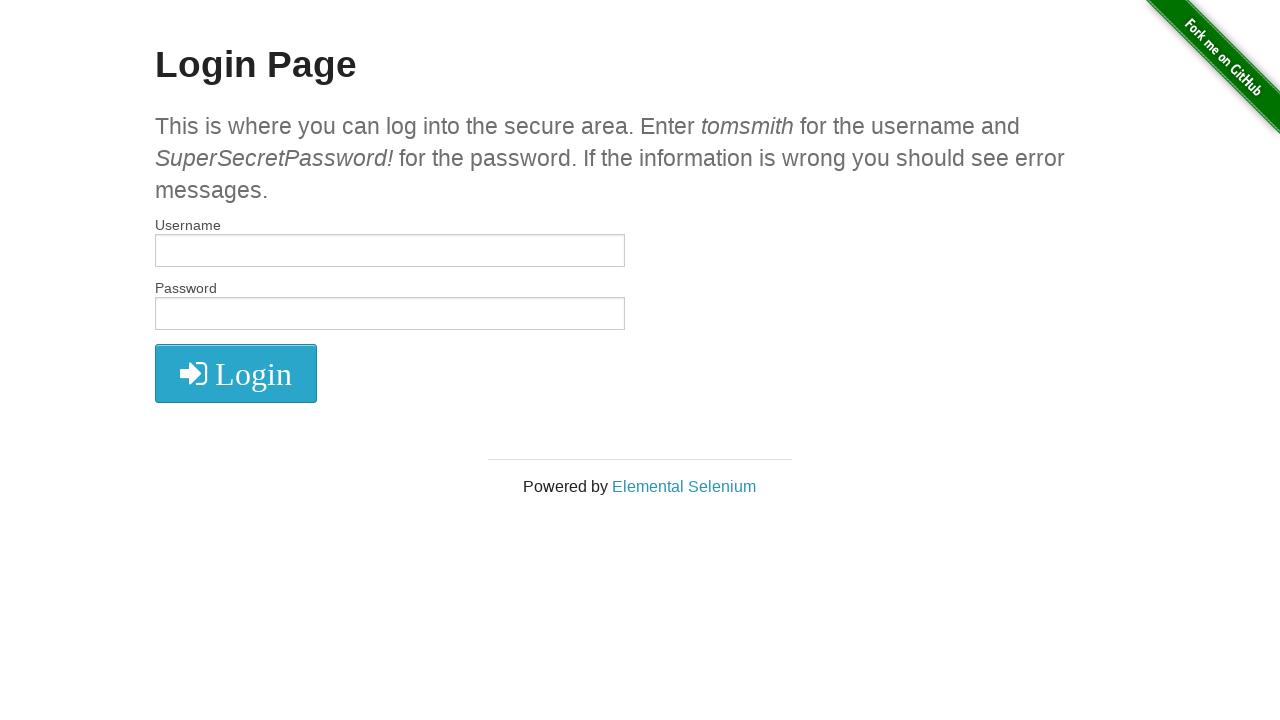

Navigation to Elemental Selenium page completed
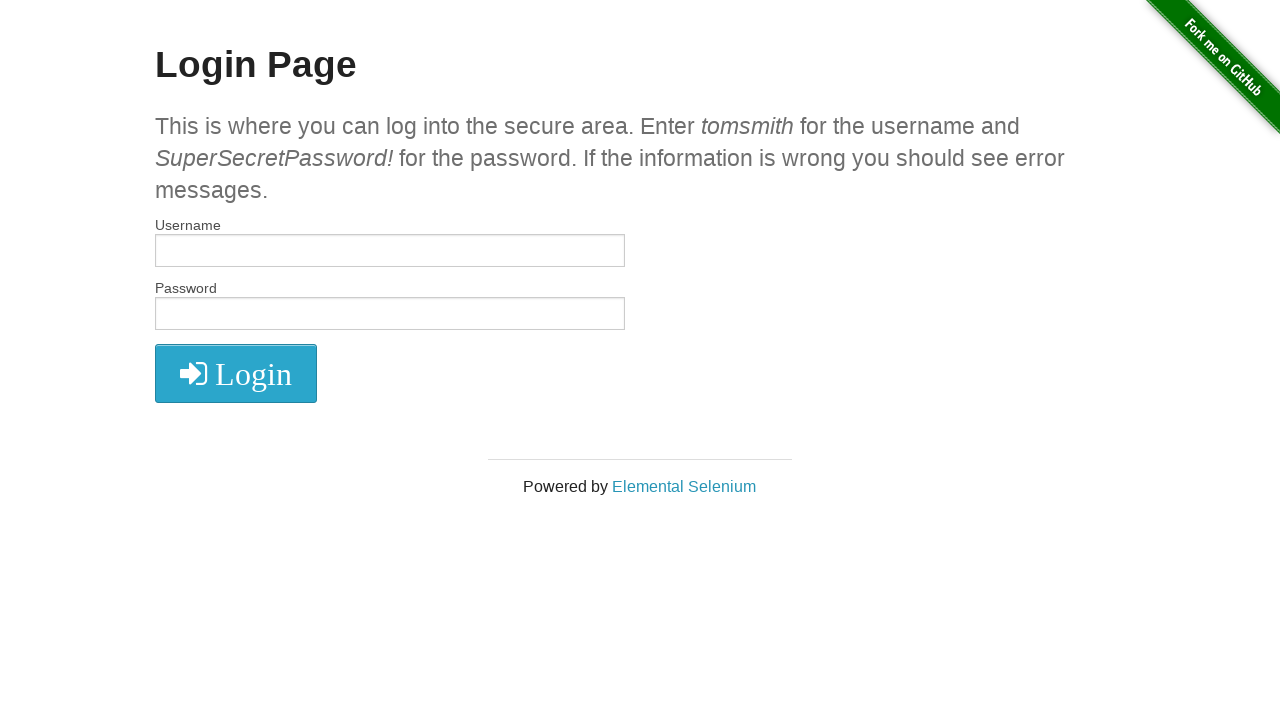

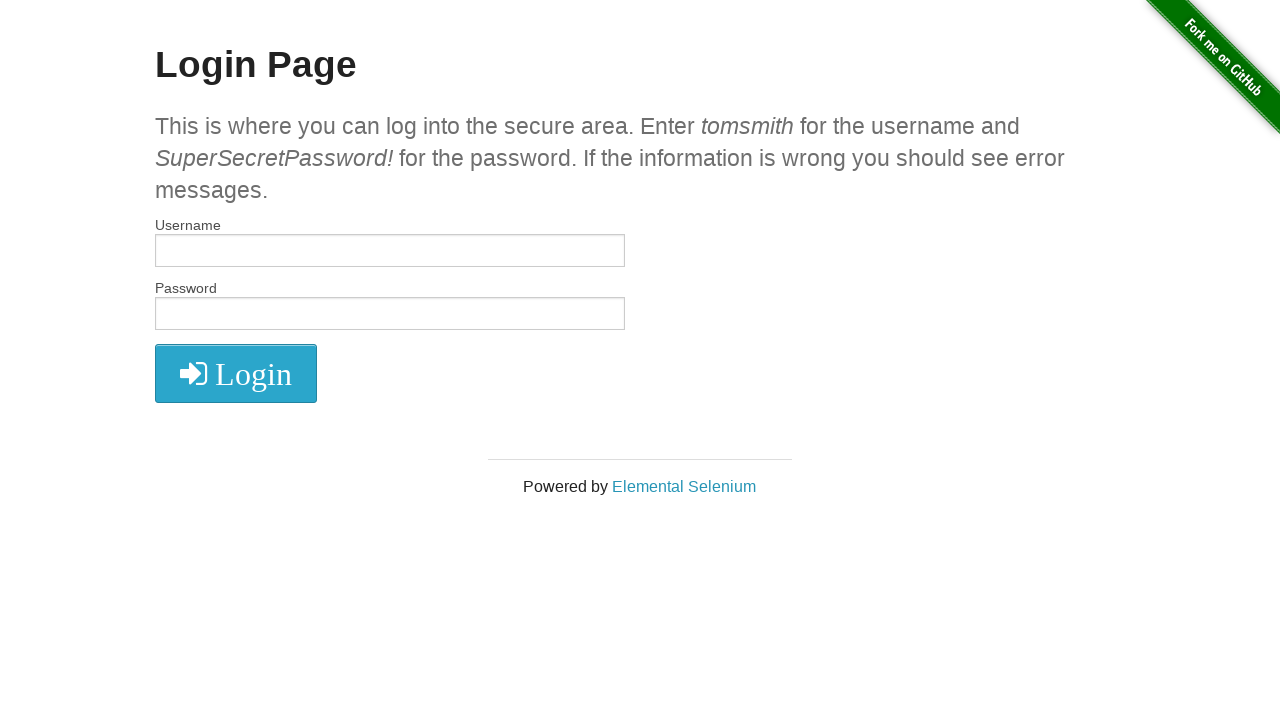